Demonstrates XPath sibling and parent traversal by locating buttons in the header using following-sibling and parent axes, then verifying their text content.

Starting URL: https://rahulshettyacademy.com/AutomationPractice/

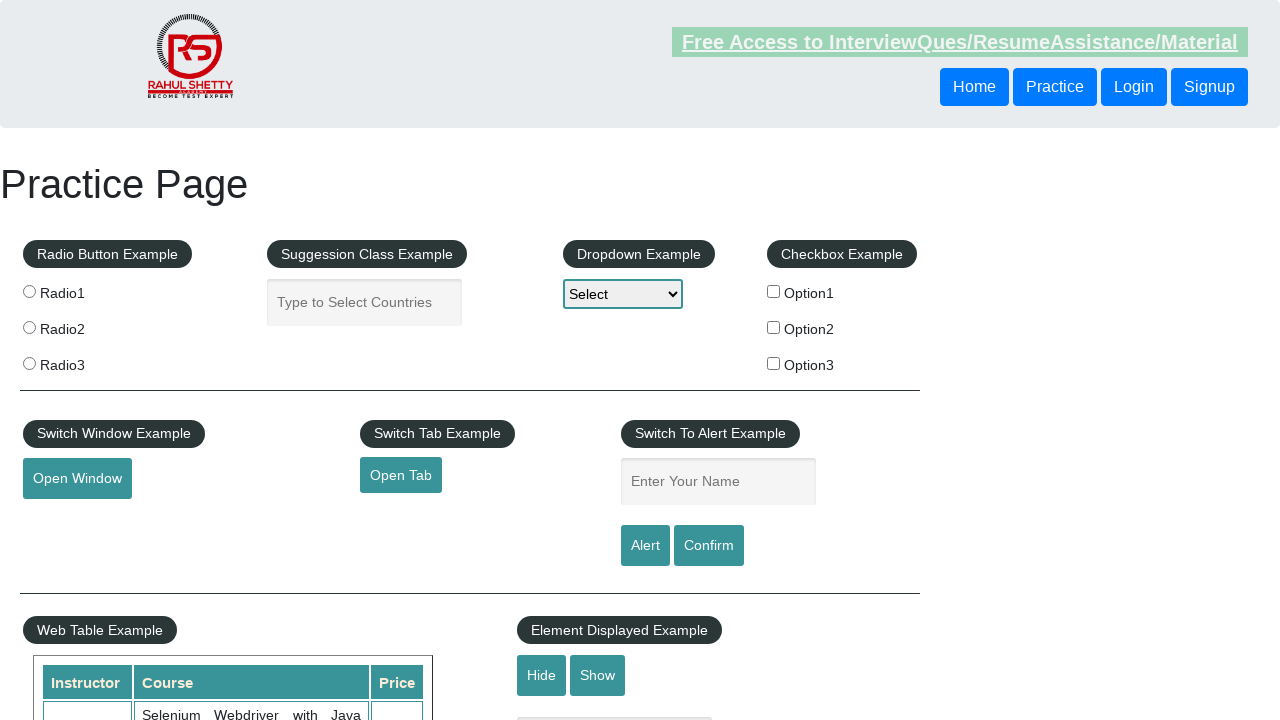

Navigated to https://rahulshettyacademy.com/AutomationPractice/
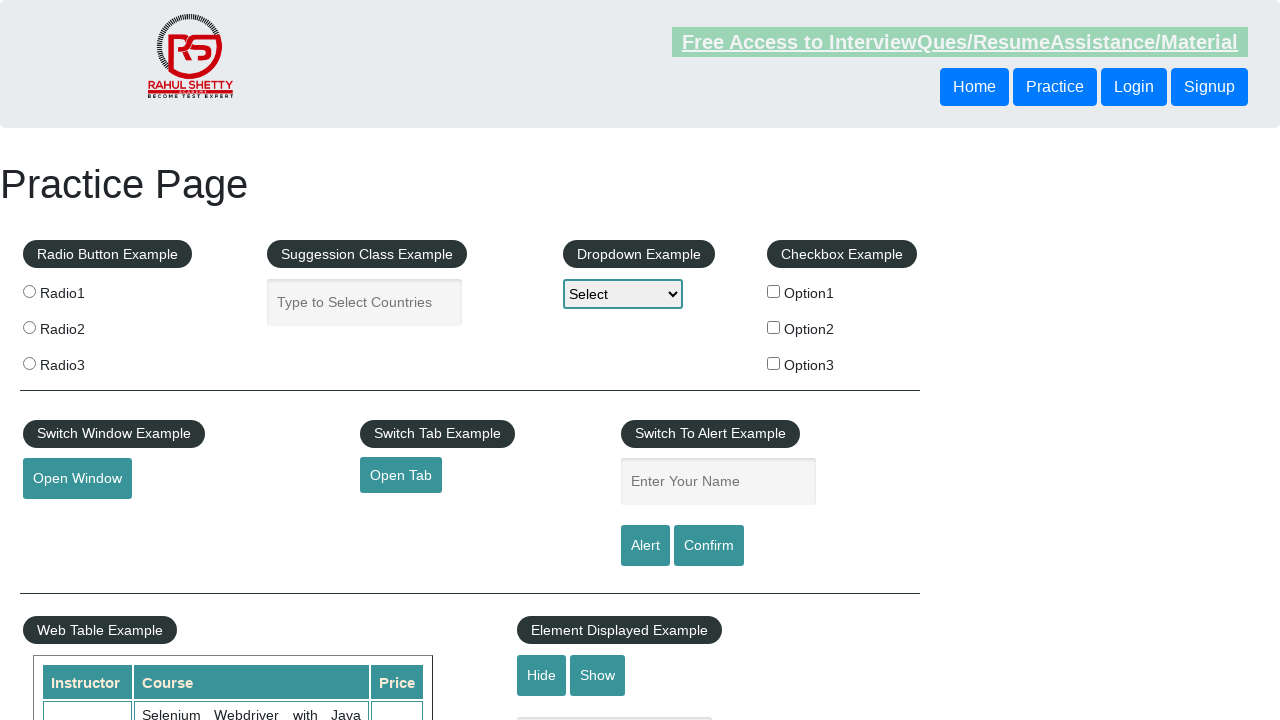

Located button using following-sibling XPath axis
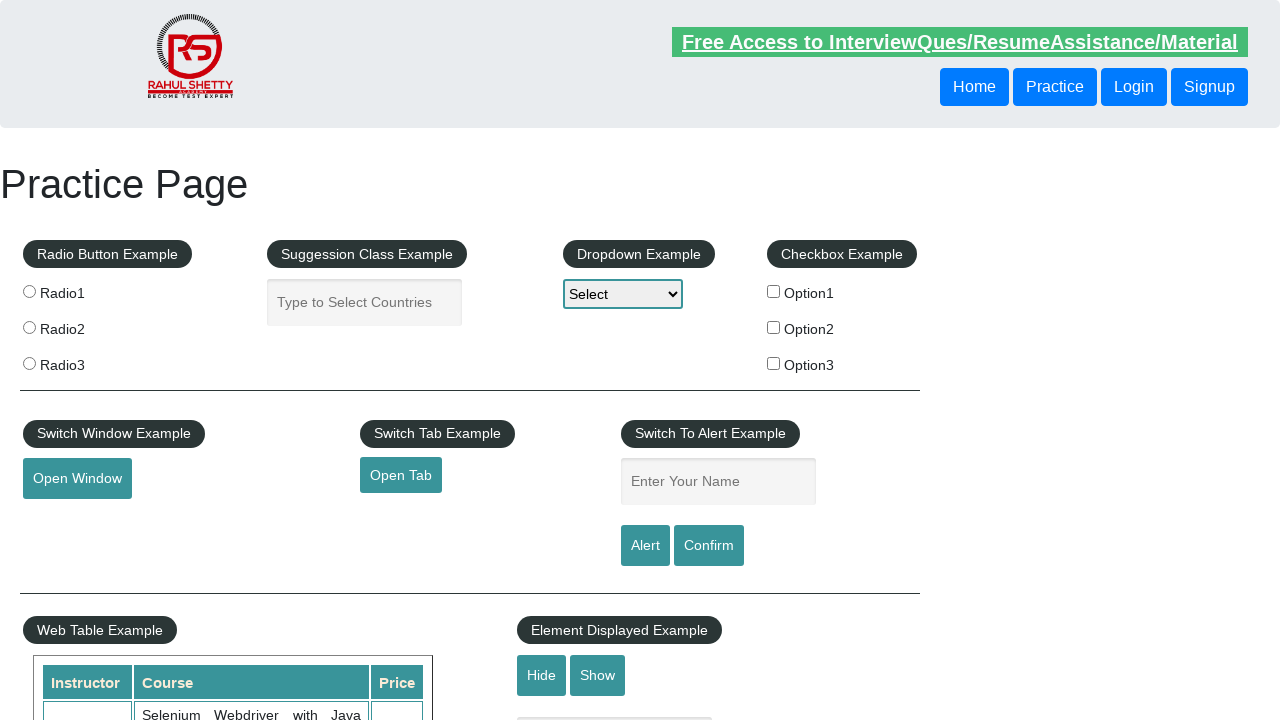

Verified following-sibling button is visible
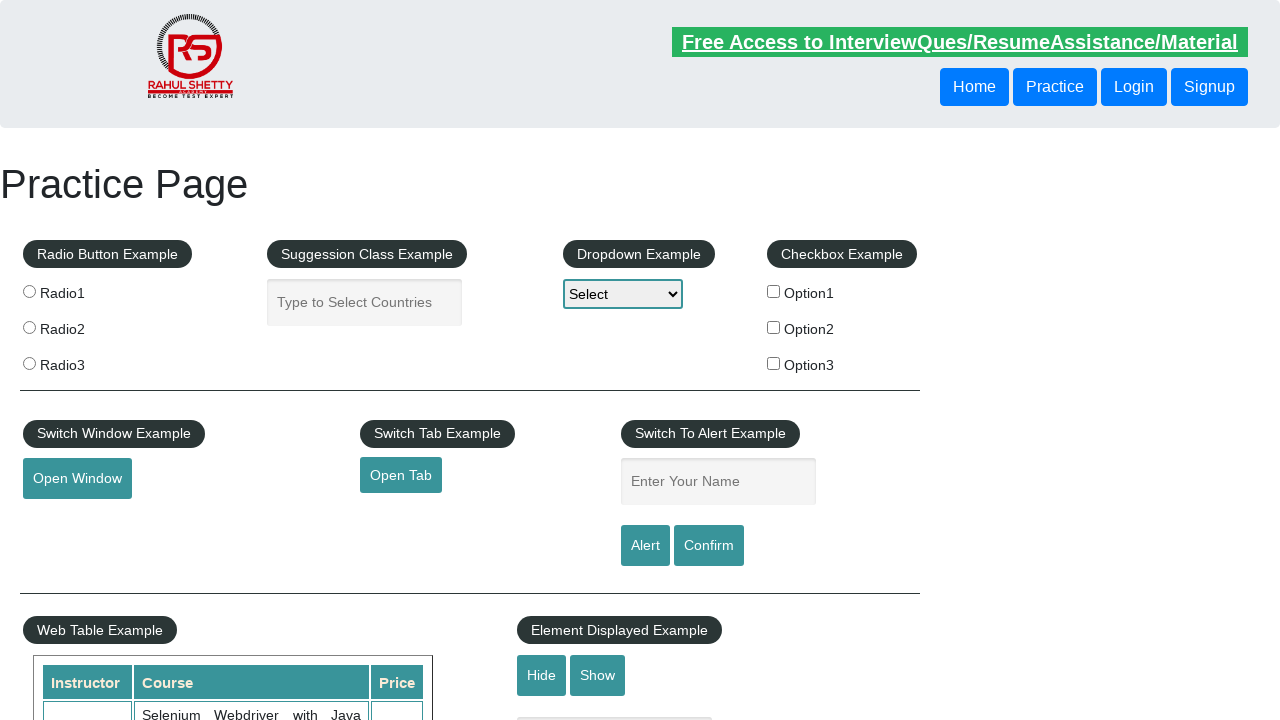

Located button using parent traversal XPath axis
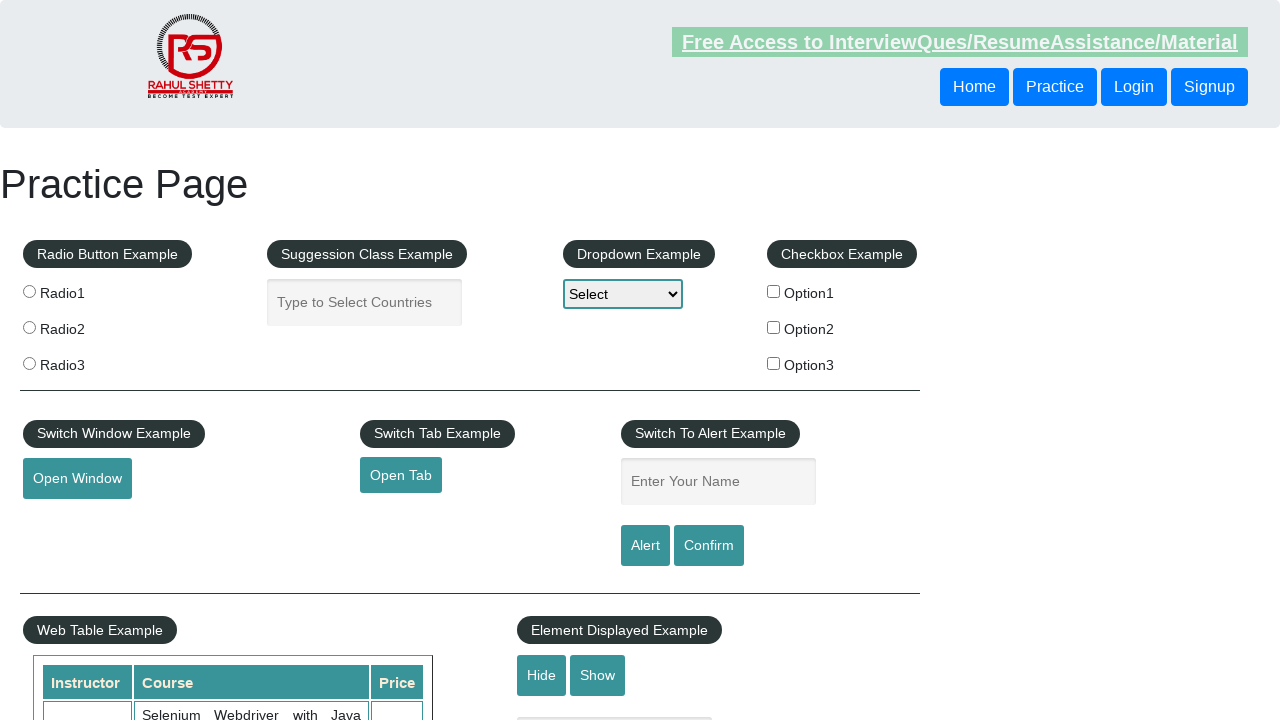

Verified parent-traversal button is visible
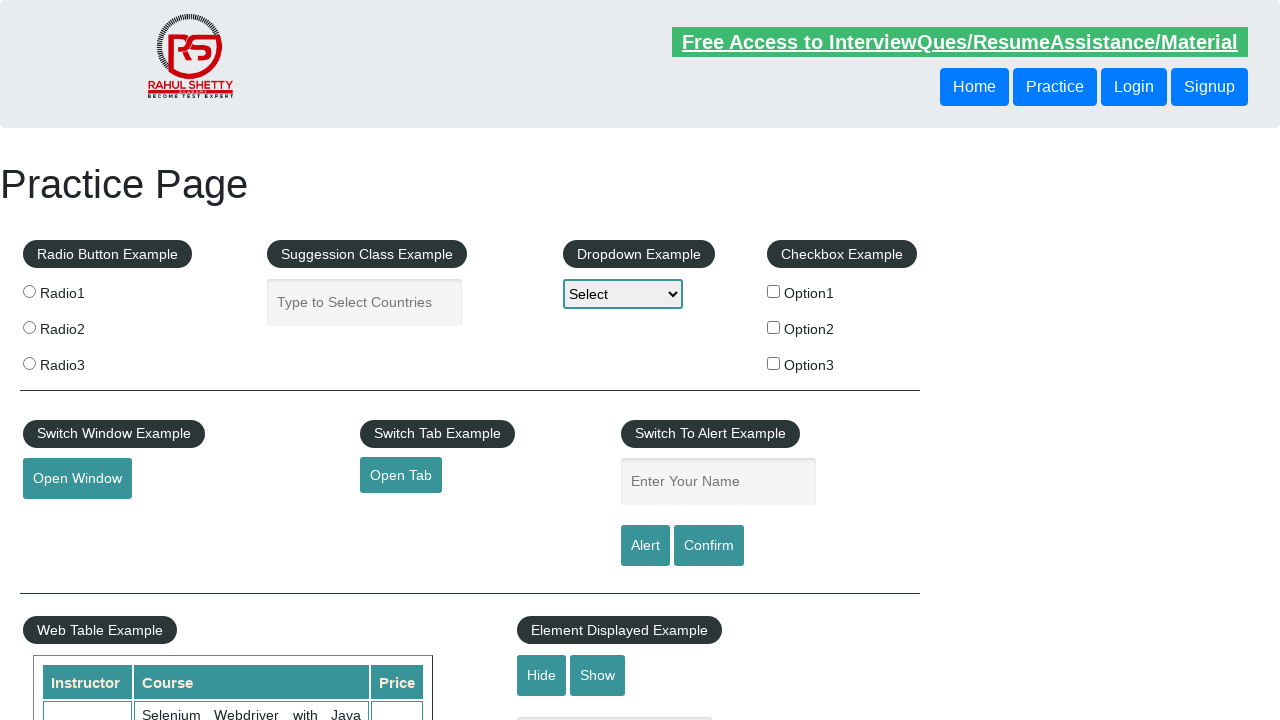

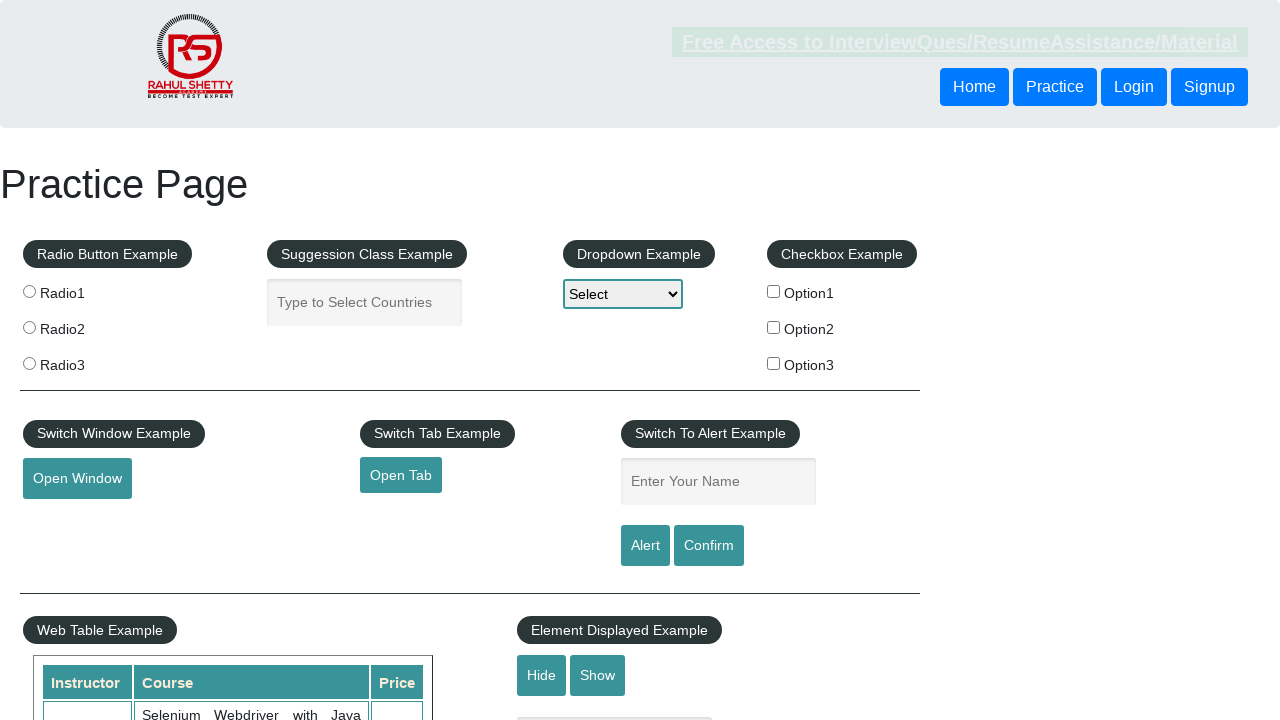